Tests text input functionality by filling a textbox with text

Starting URL: http://sahitest.com/demo/label.htm

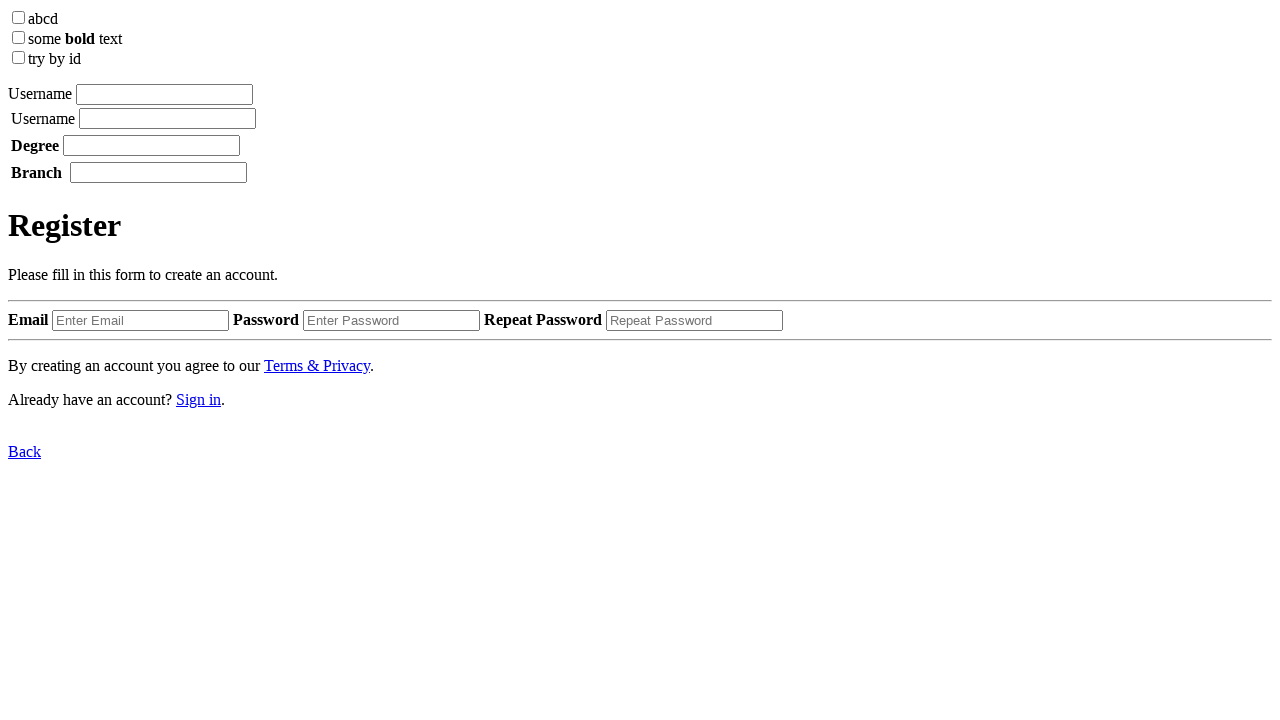

Filled the first textbox with 'admin' on xpath=//input[@type='textbox'] >> nth=0
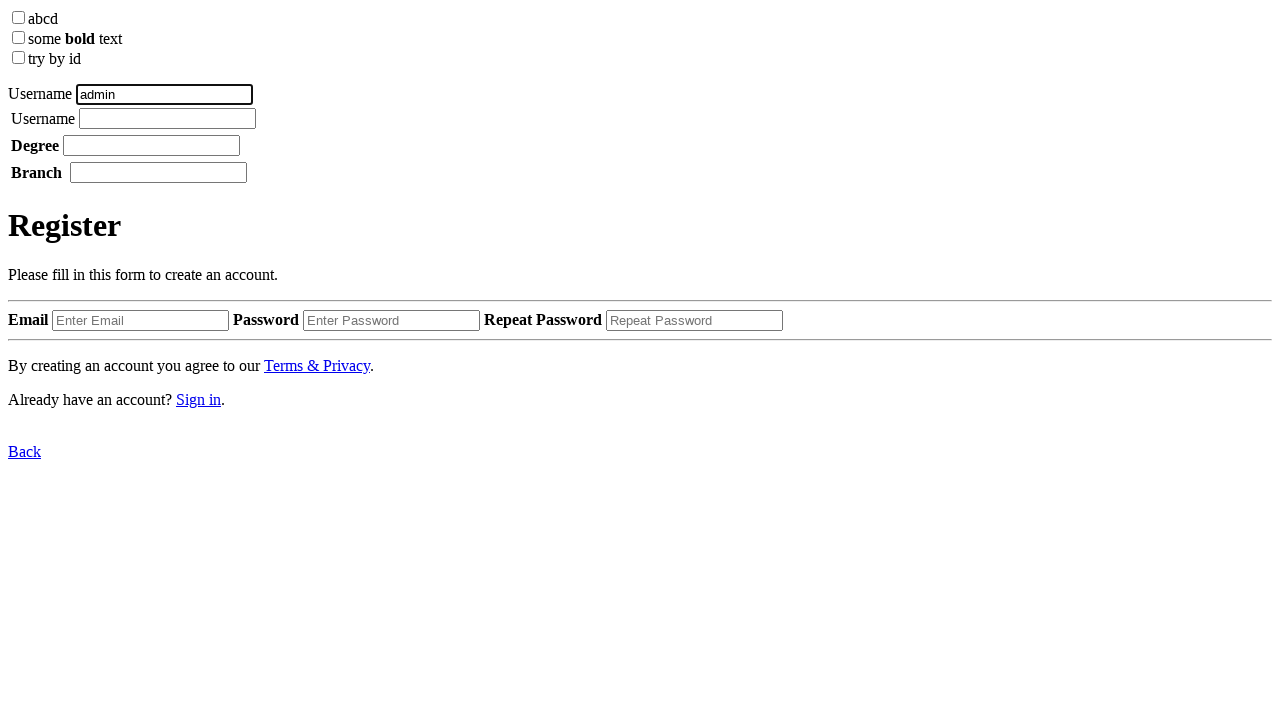

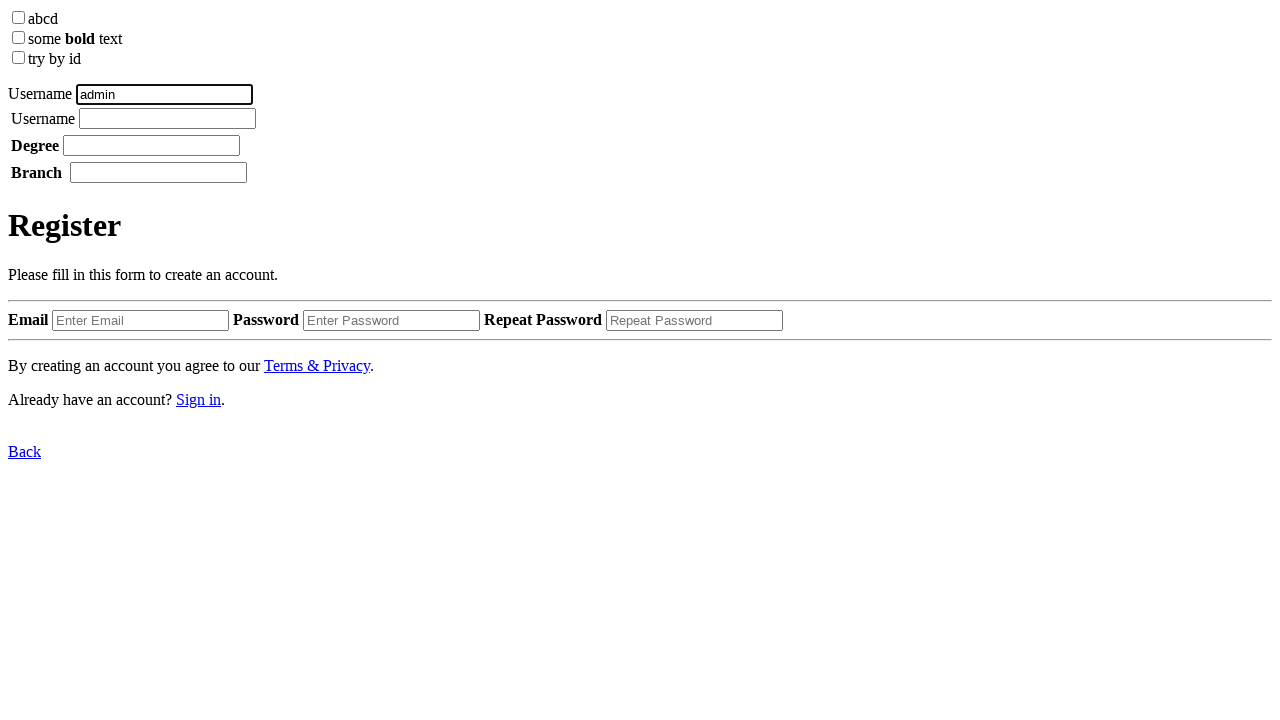